Tests checkbox functionality by clicking the first checkbox and unchecking the last checkbox on a demo page.

Starting URL: https://the-internet.herokuapp.com/checkboxes

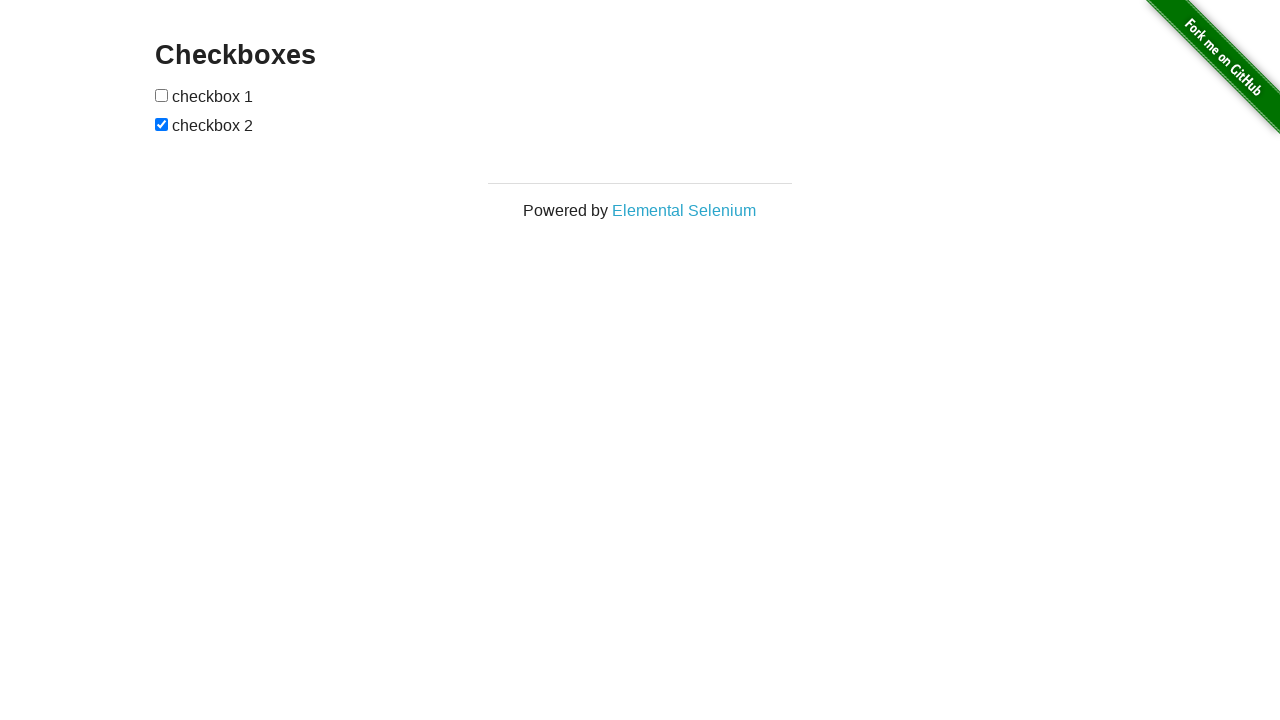

Waited for page to fully load (networkidle)
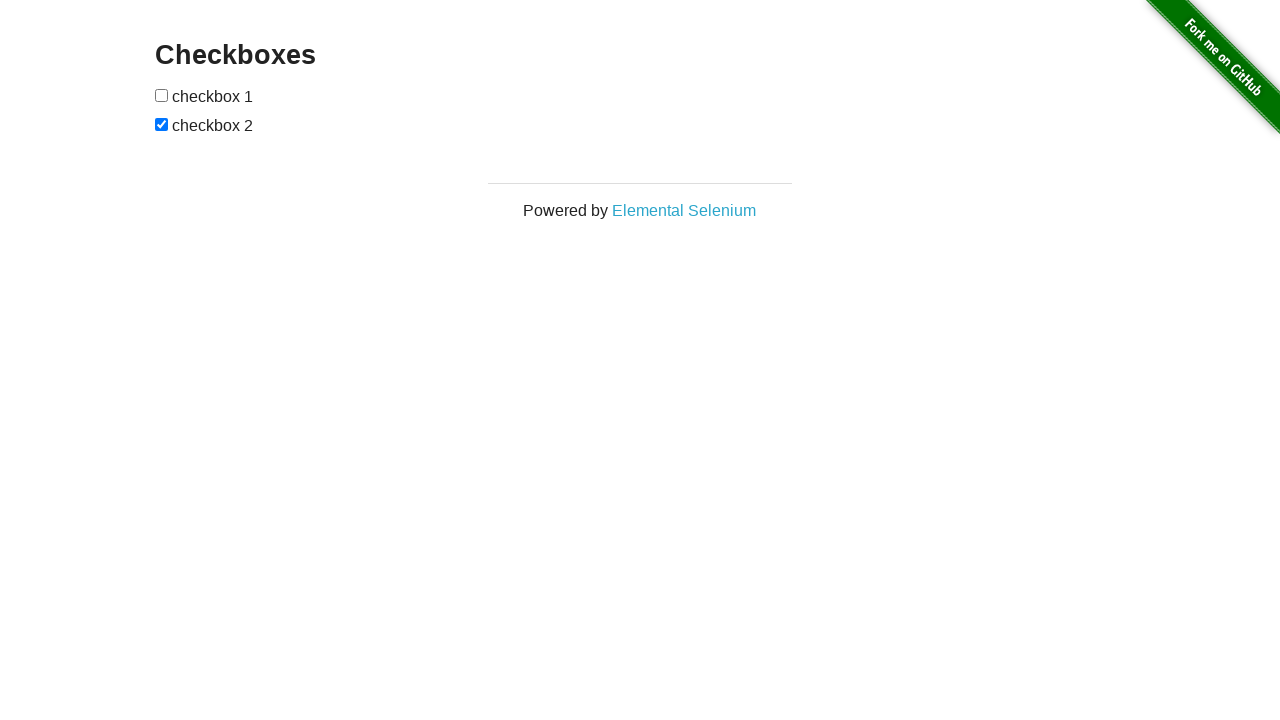

Clicked the first checkbox at (162, 95) on internal:role=checkbox >> nth=0
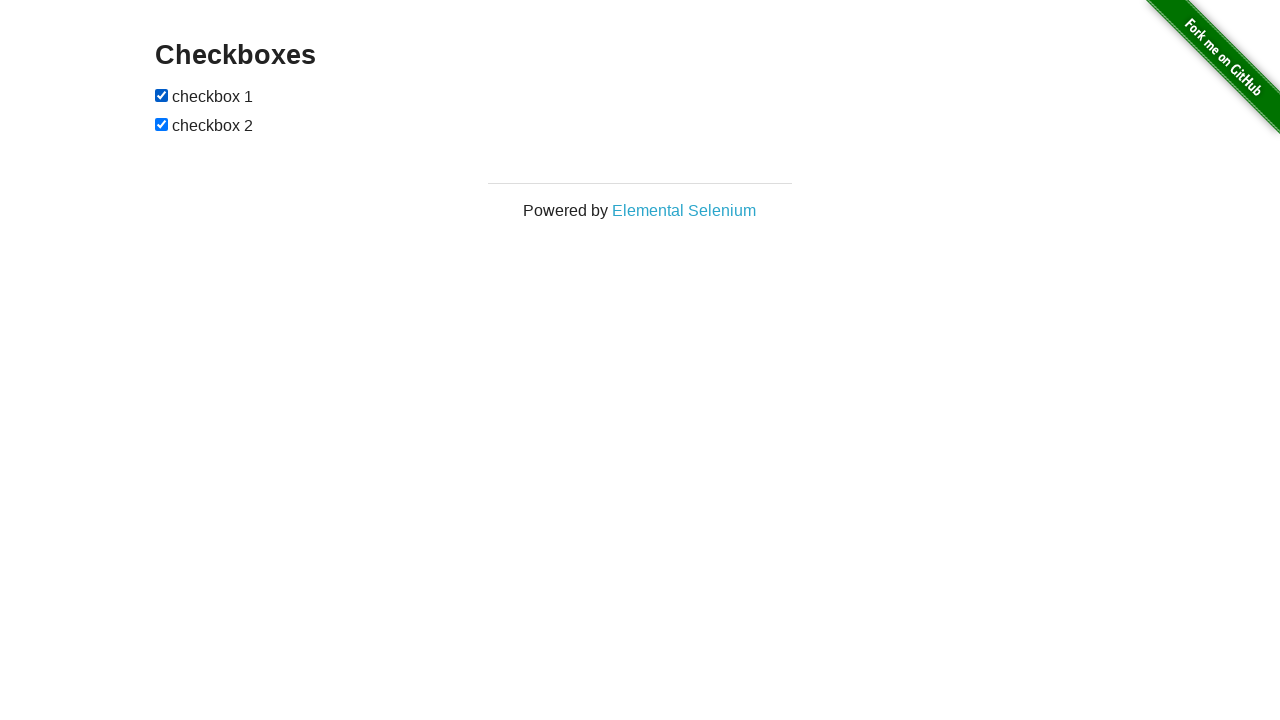

Unchecked the last checkbox at (162, 124) on internal:role=checkbox >> nth=-1
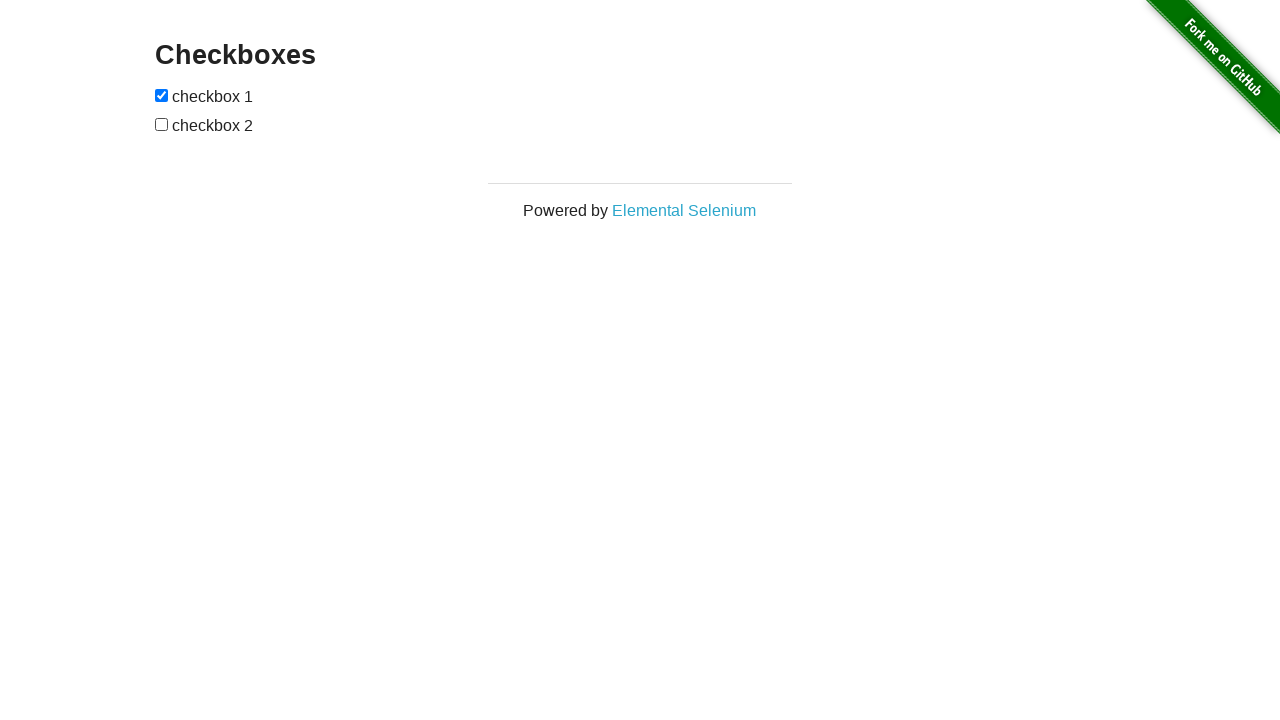

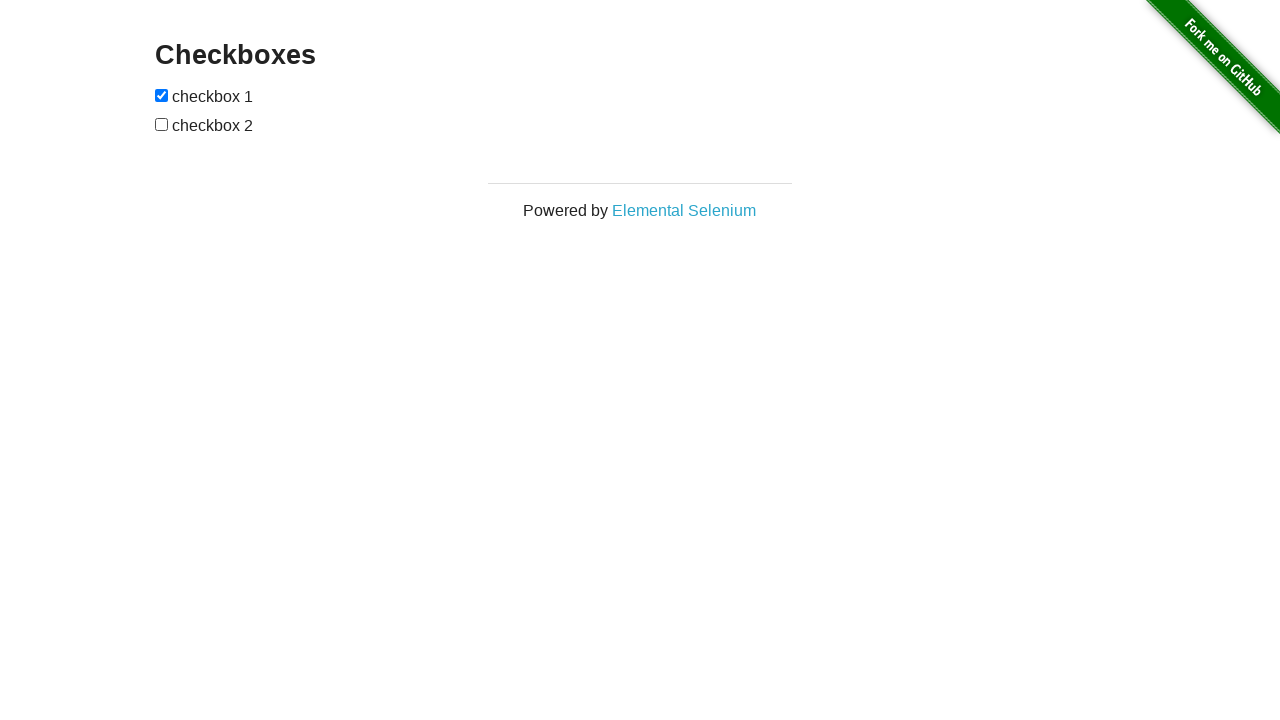